Tests that the clear completed button is hidden when there are no completed items.

Starting URL: https://demo.playwright.dev/todomvc

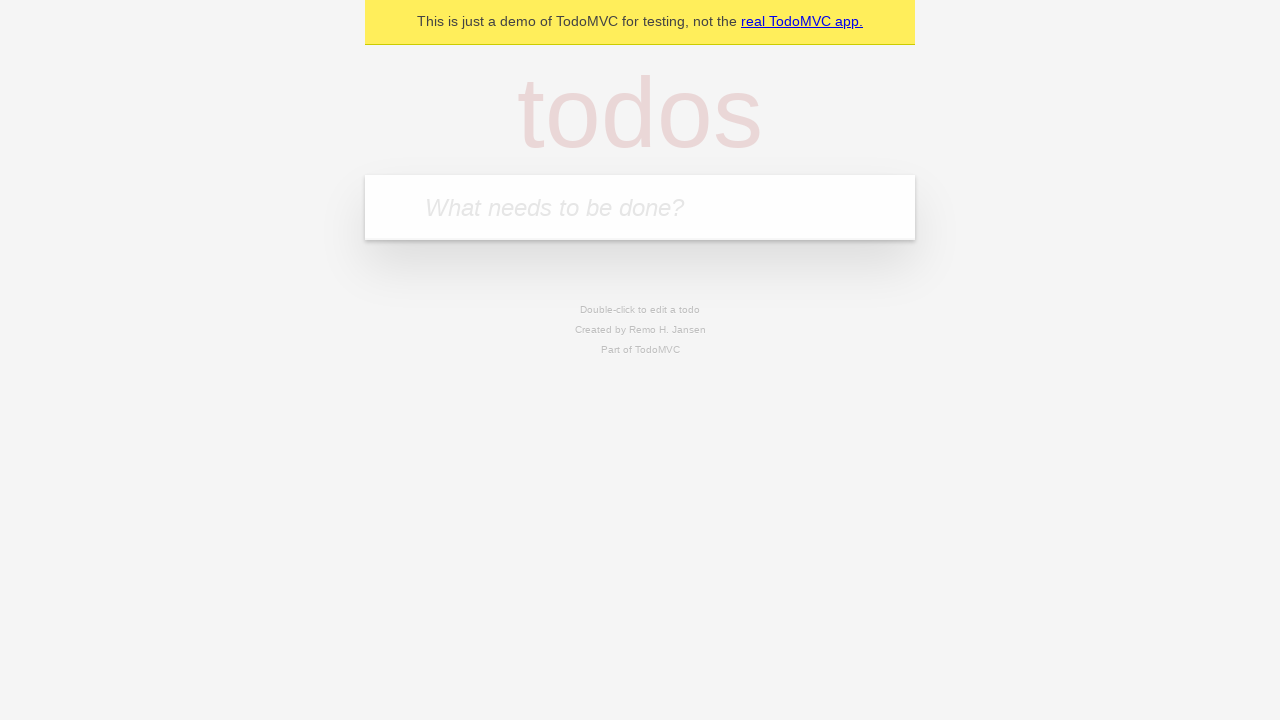

Filled first todo item with 'buy some cheese' on .new-todo
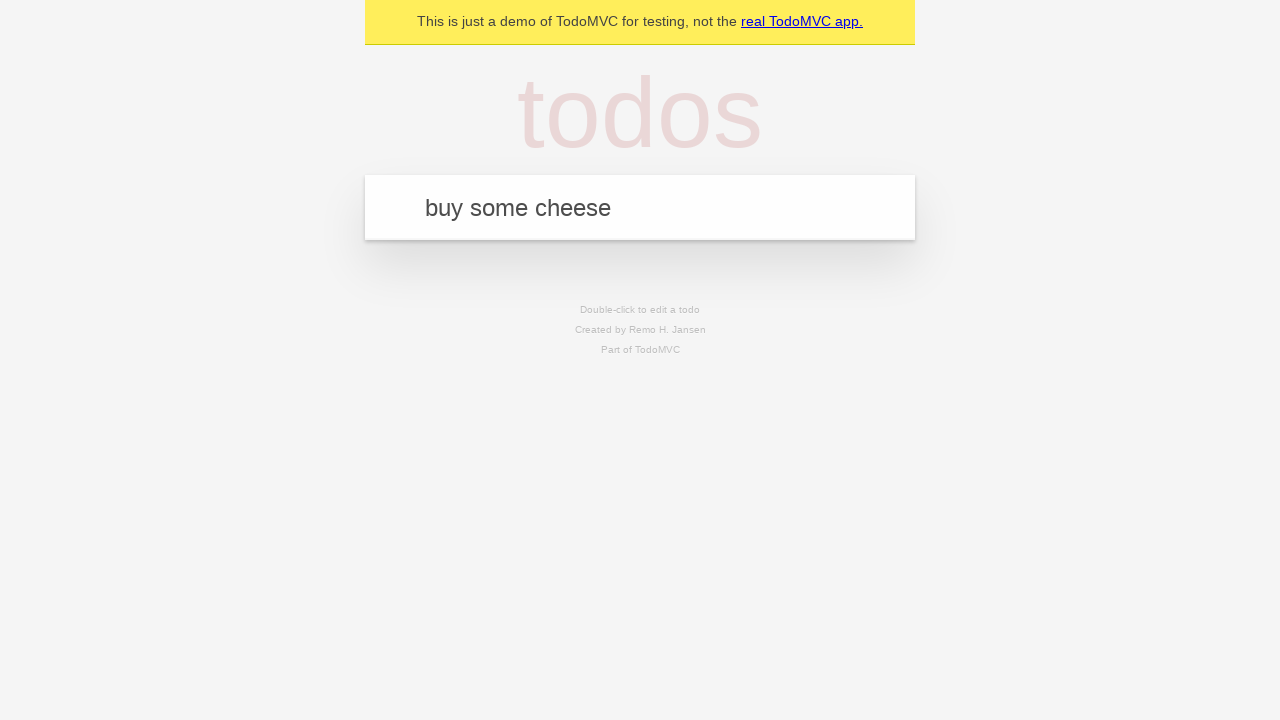

Pressed Enter to add first todo item on .new-todo
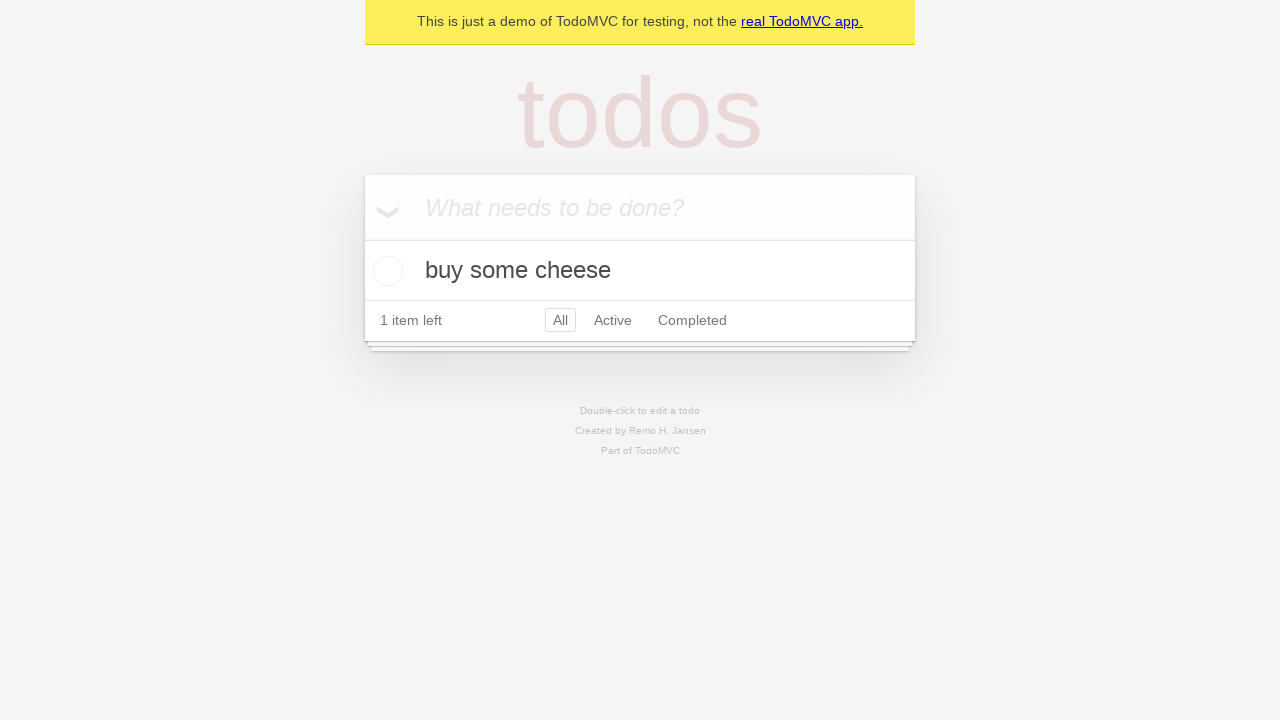

Filled second todo item with 'feed the cat' on .new-todo
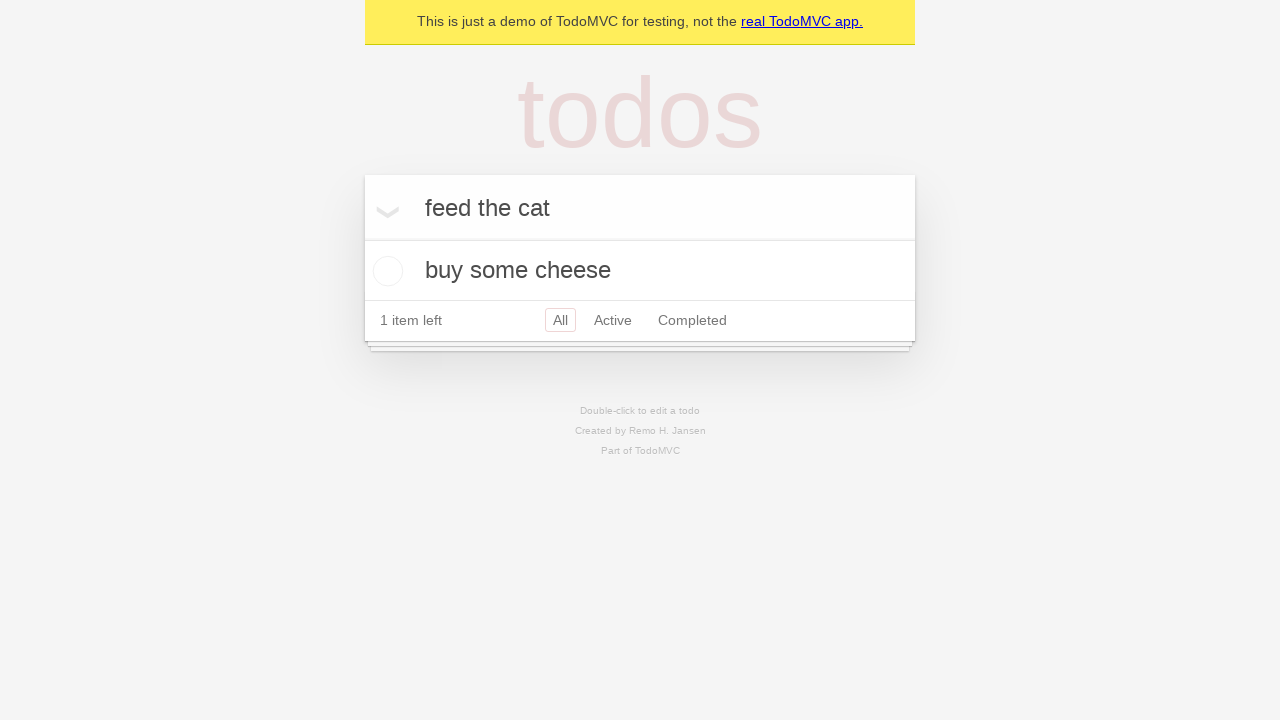

Pressed Enter to add second todo item on .new-todo
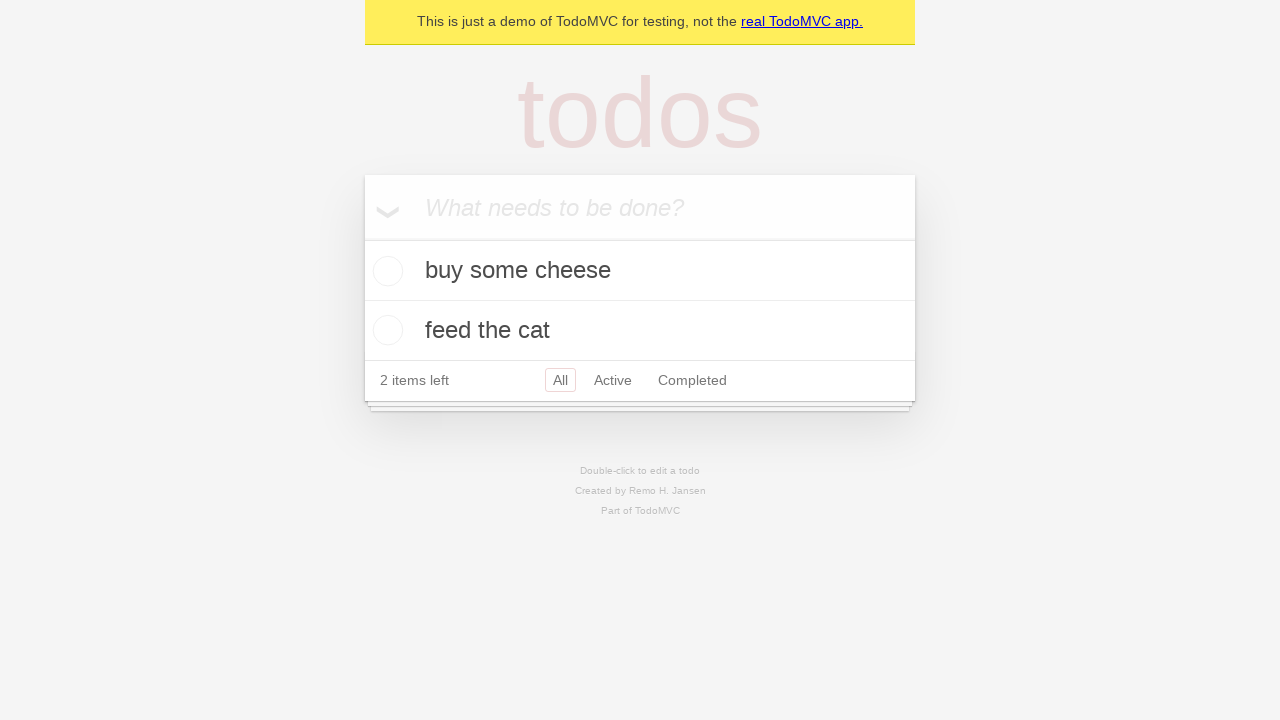

Filled third todo item with 'book a doctors appointment' on .new-todo
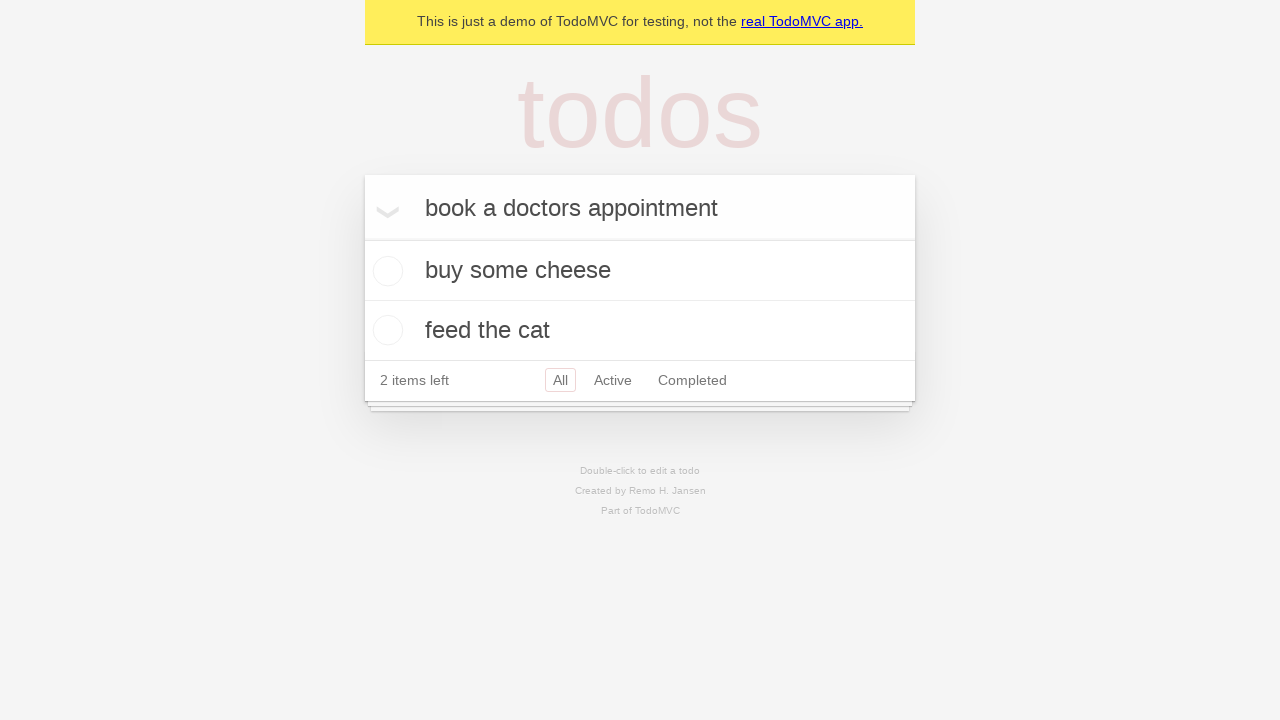

Pressed Enter to add third todo item on .new-todo
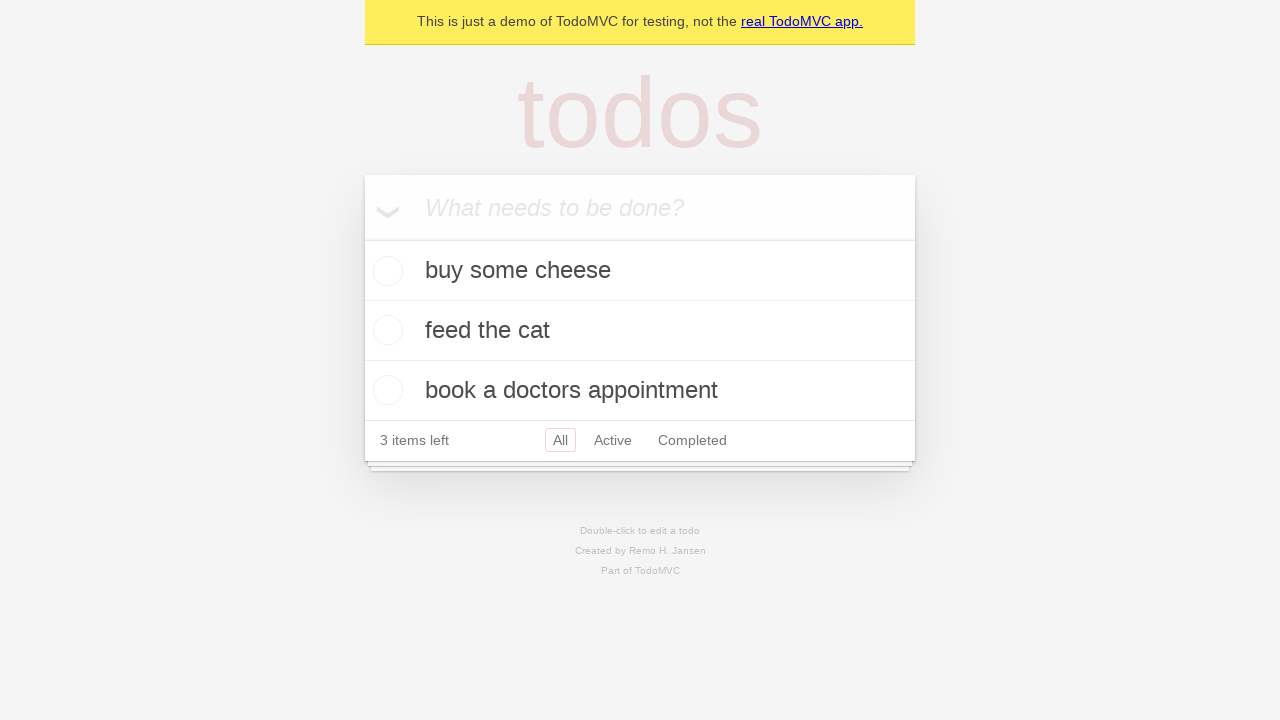

Checked the first todo item to mark it as completed at (385, 271) on .todo-list li .toggle >> nth=0
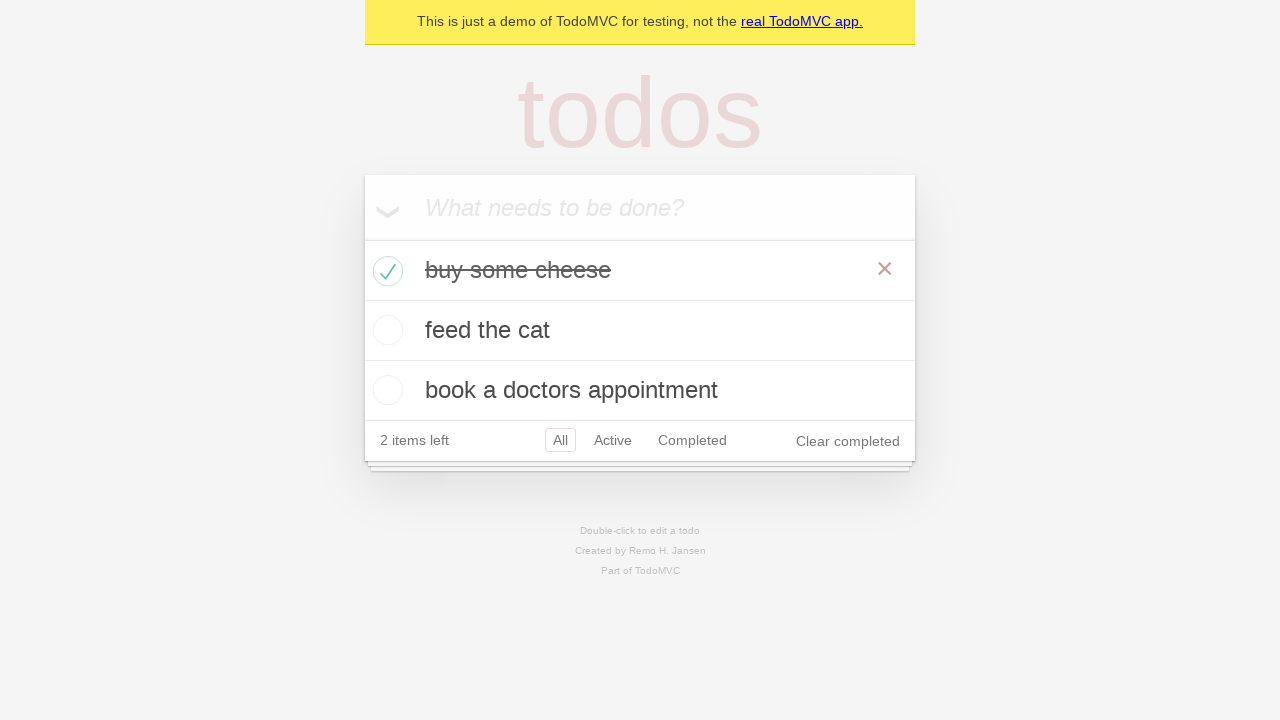

Clicked clear completed button to remove completed items at (848, 441) on .clear-completed
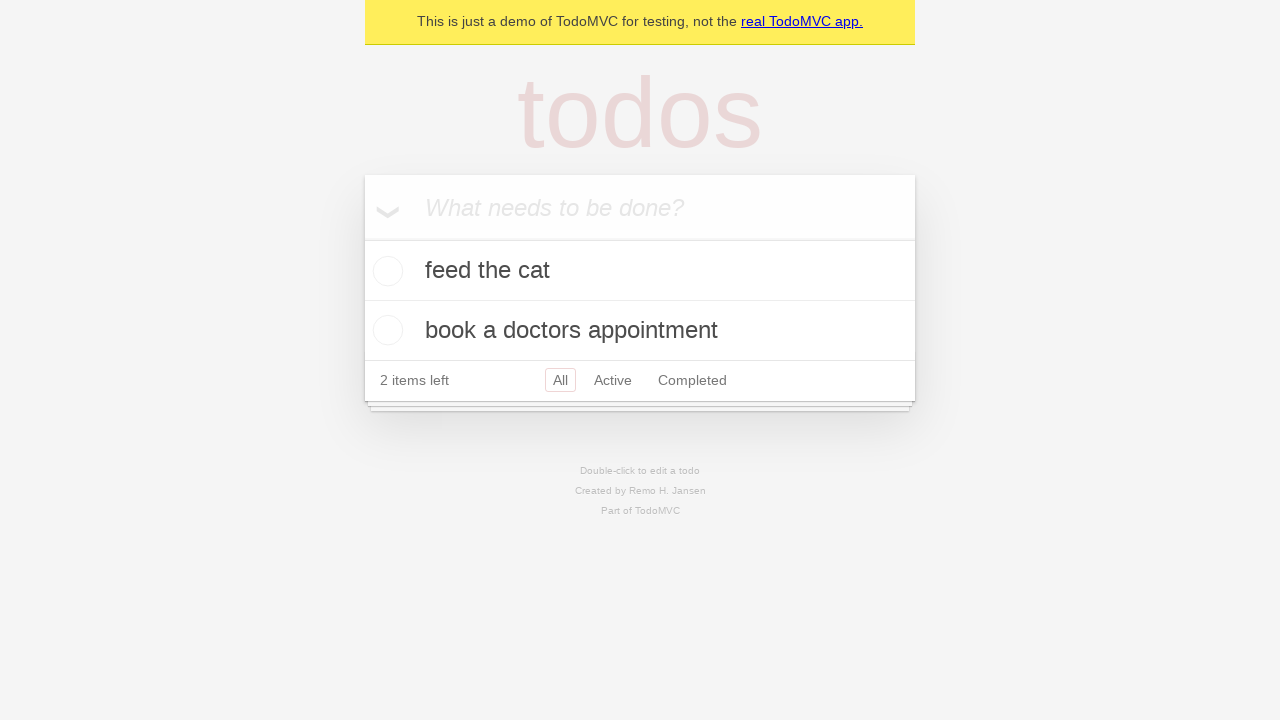

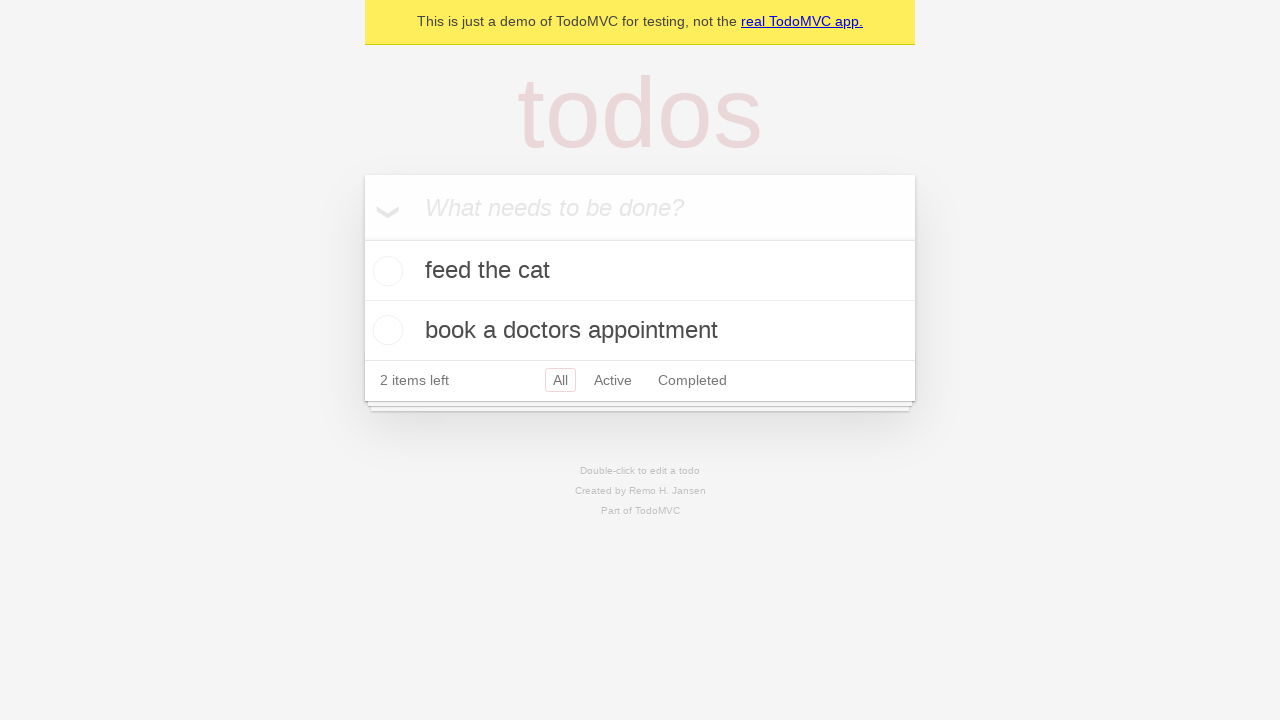